Tests that the Clear completed button is hidden when there are no completed items

Starting URL: https://demo.playwright.dev/todomvc

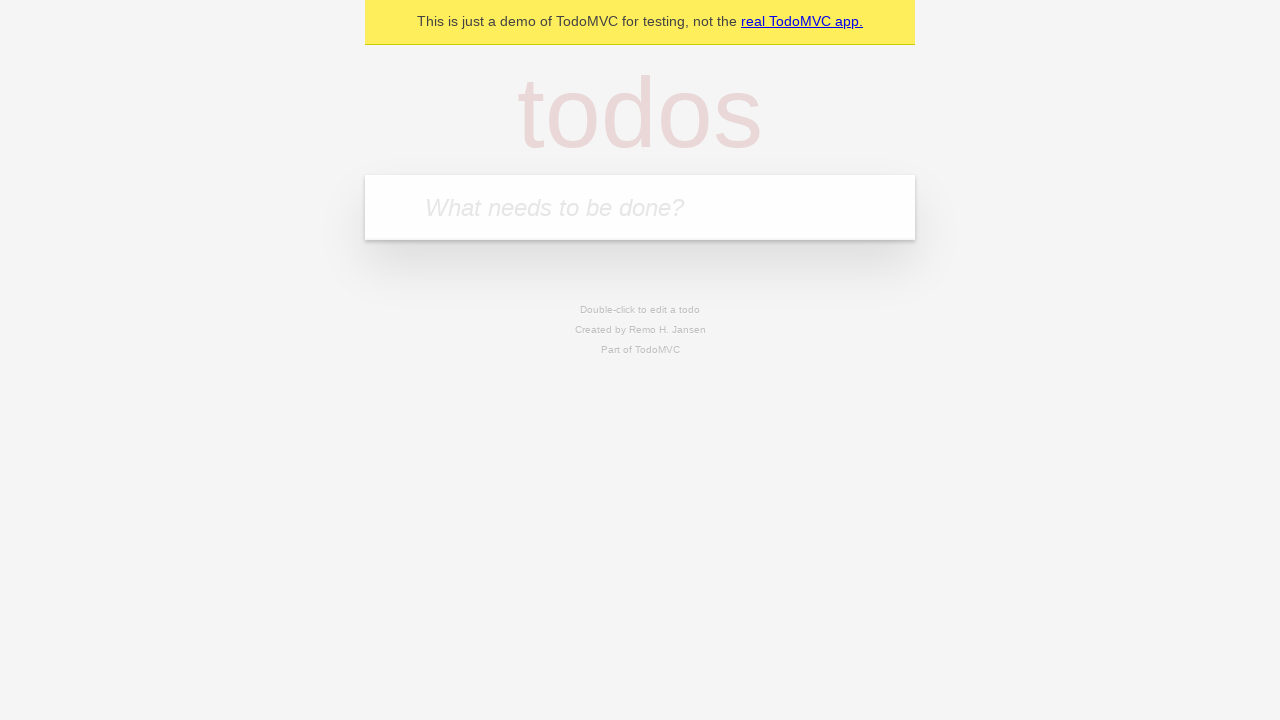

Filled todo input with 'buy some cheese' on internal:attr=[placeholder="What needs to be done?"i]
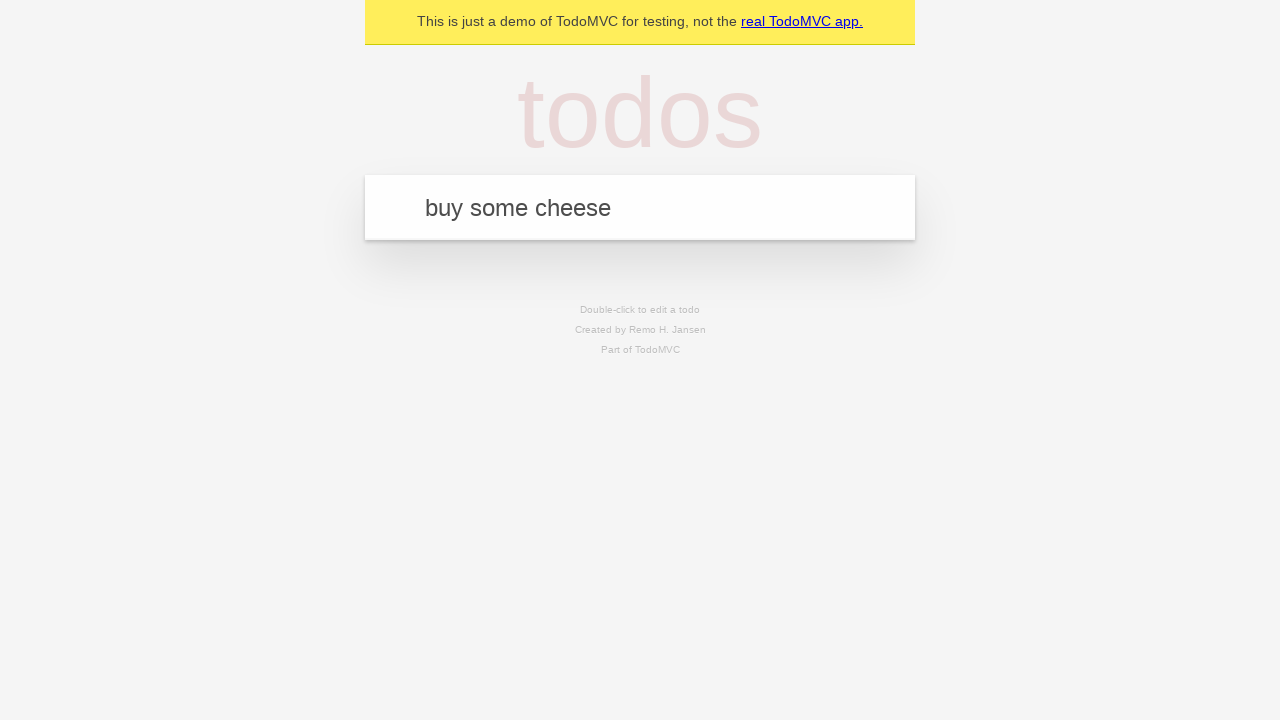

Pressed Enter to create first todo on internal:attr=[placeholder="What needs to be done?"i]
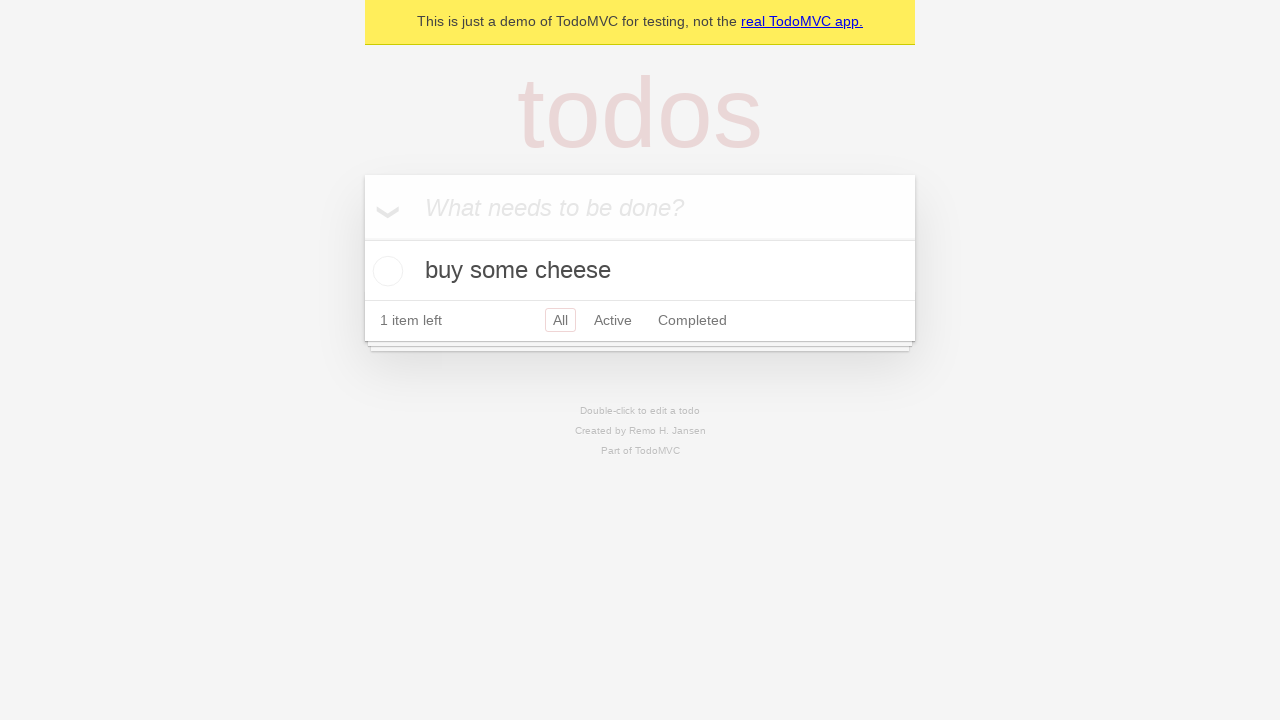

Filled todo input with 'feed the cat' on internal:attr=[placeholder="What needs to be done?"i]
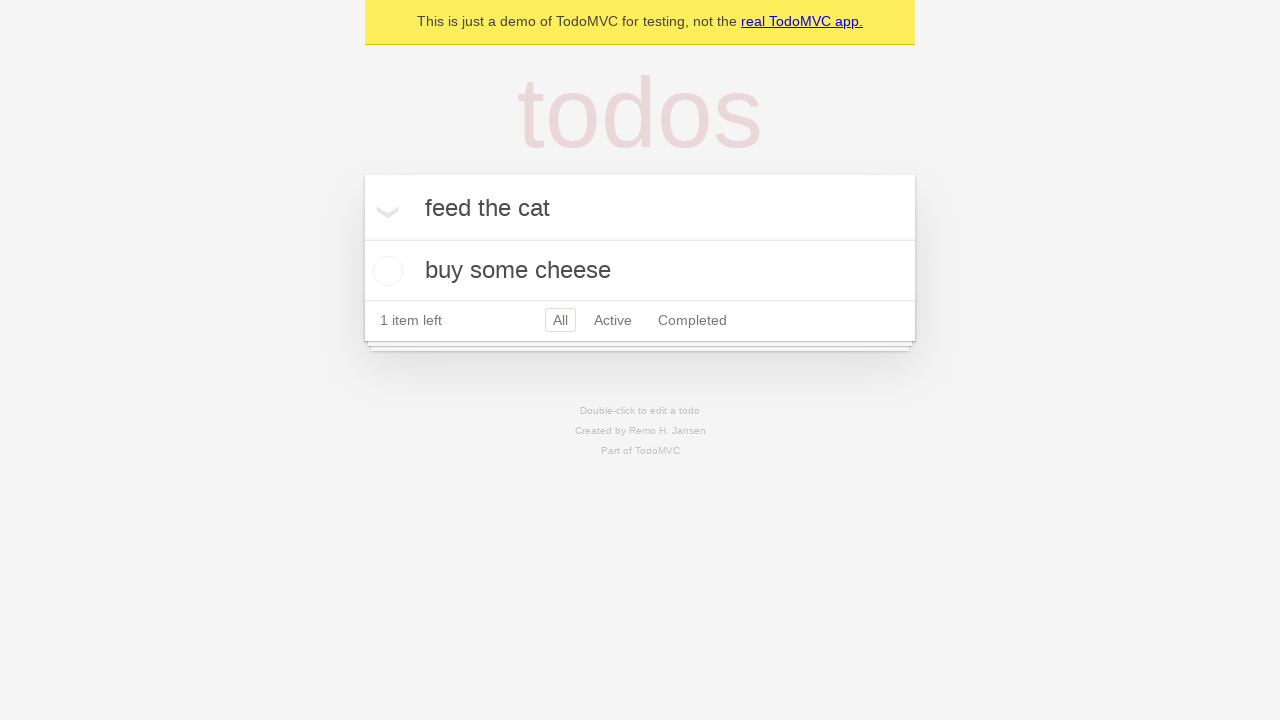

Pressed Enter to create second todo on internal:attr=[placeholder="What needs to be done?"i]
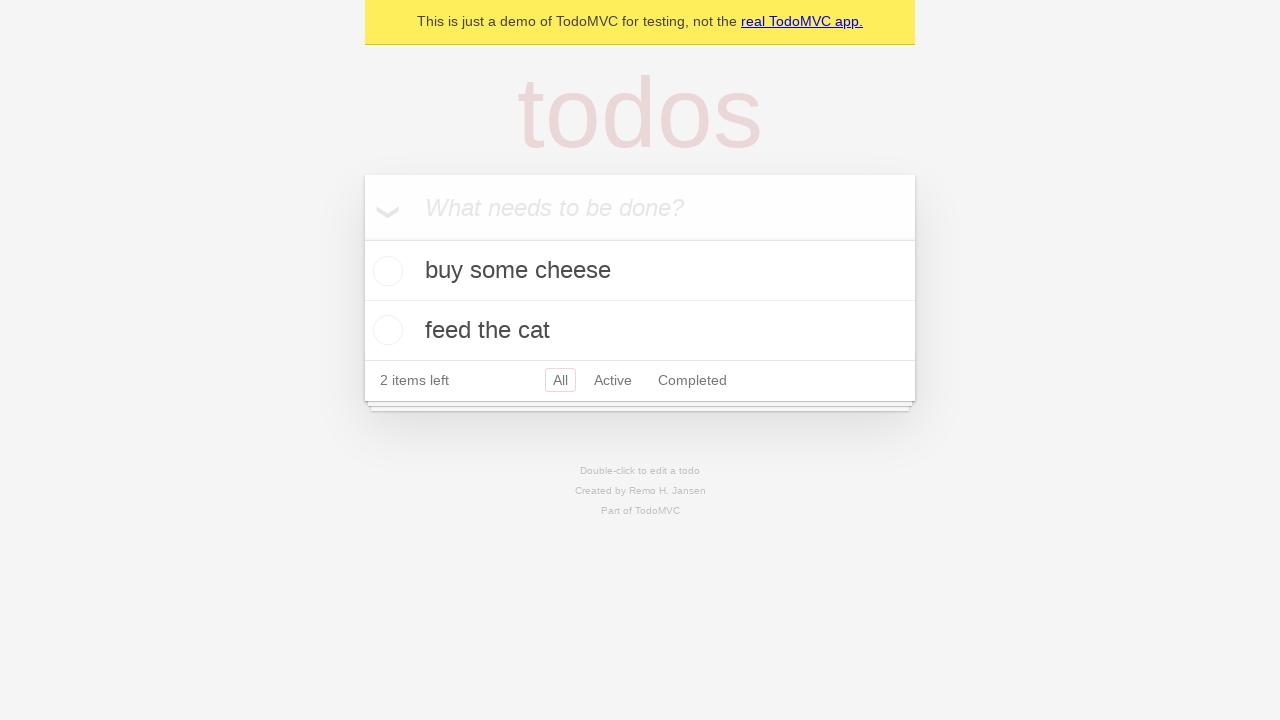

Filled todo input with 'book a doctors appointment' on internal:attr=[placeholder="What needs to be done?"i]
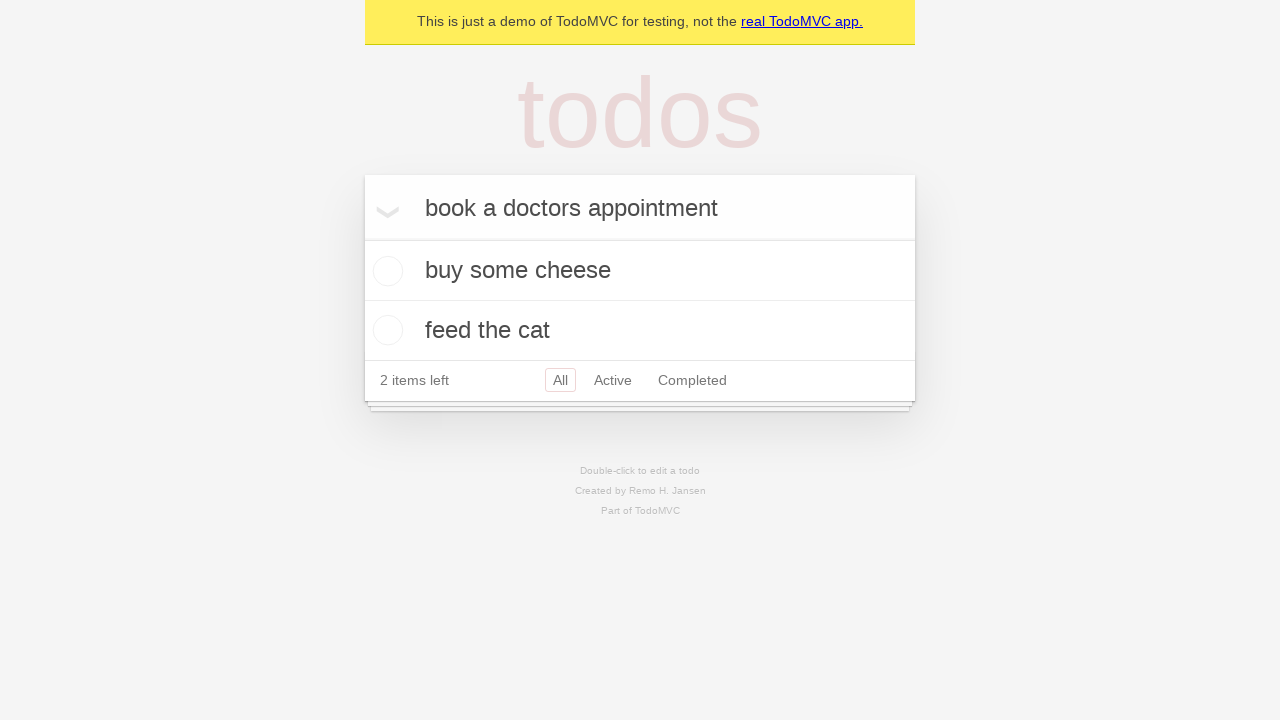

Pressed Enter to create third todo on internal:attr=[placeholder="What needs to be done?"i]
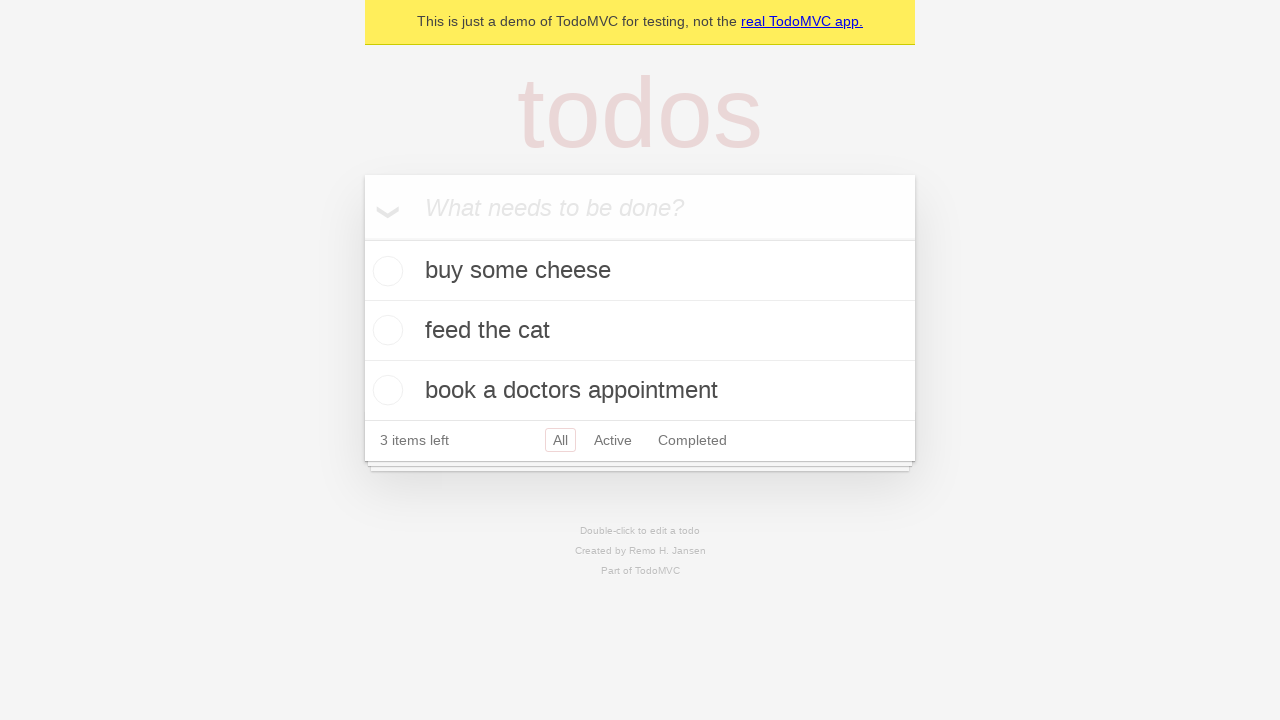

Checked the first todo item to mark it as completed at (385, 271) on .todo-list li .toggle >> nth=0
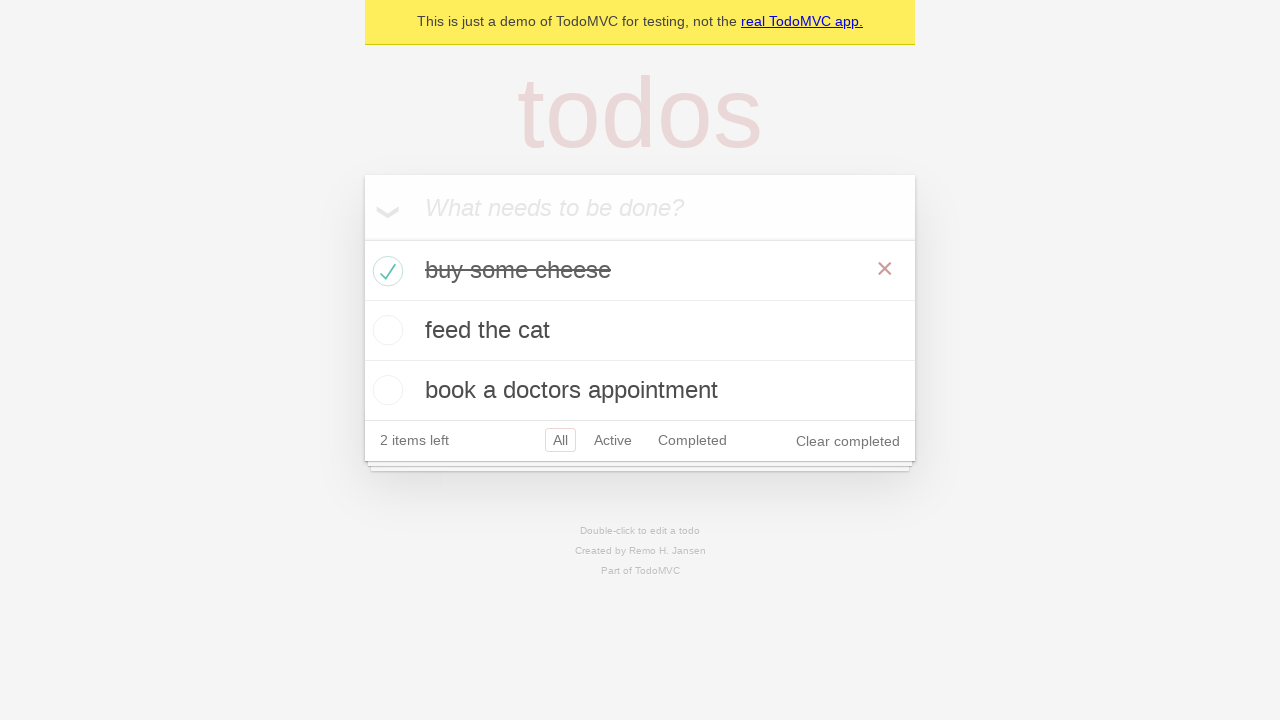

Clicked Clear completed button at (848, 441) on internal:role=button[name="Clear completed"i]
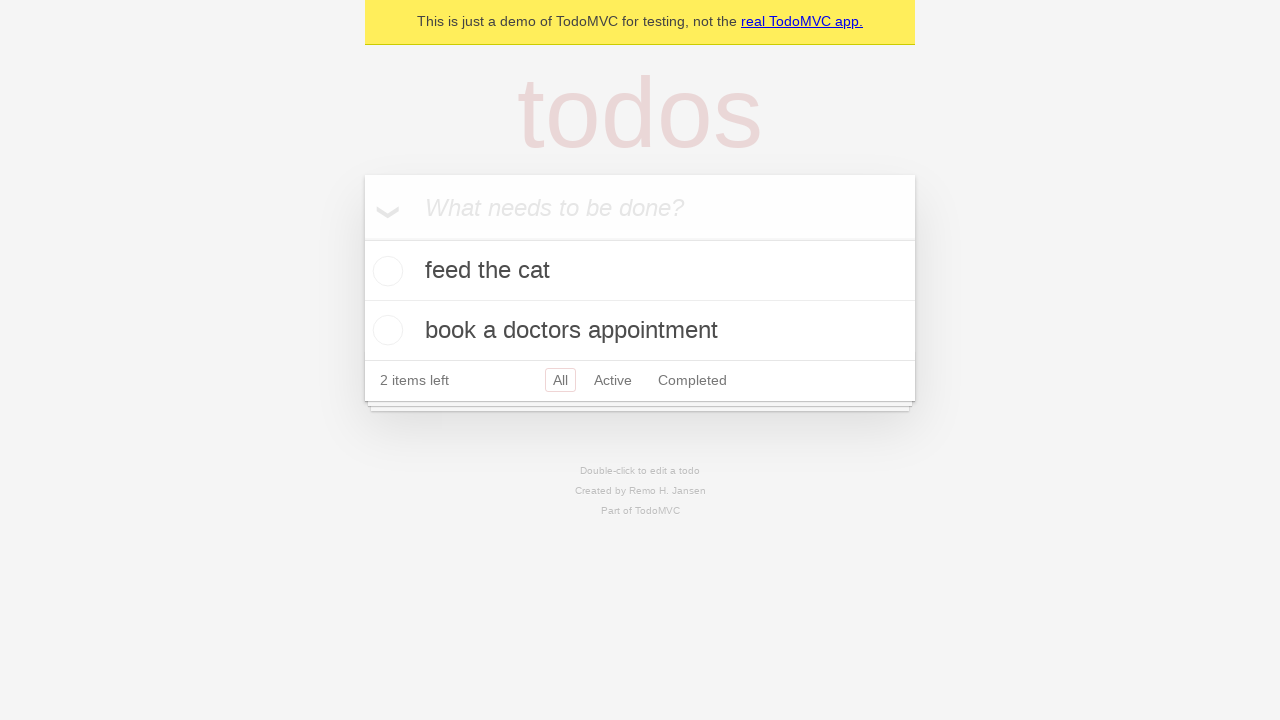

Clear completed button is now hidden (no completed items remain)
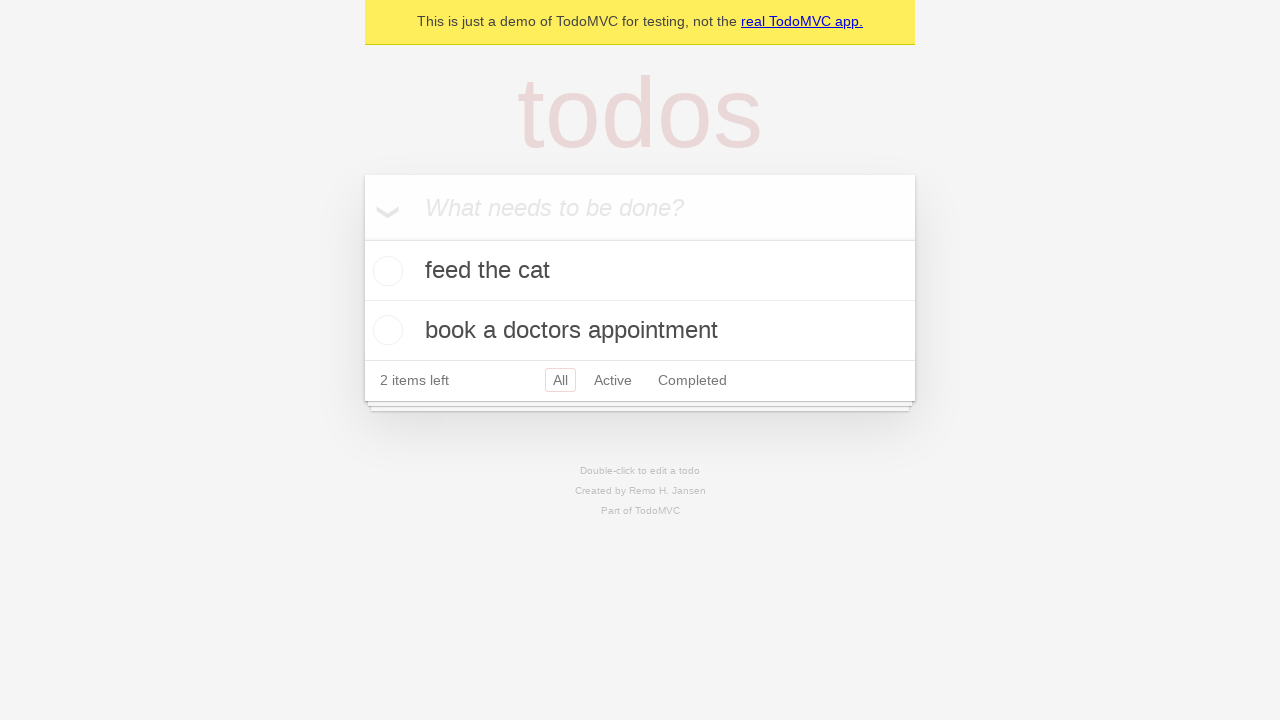

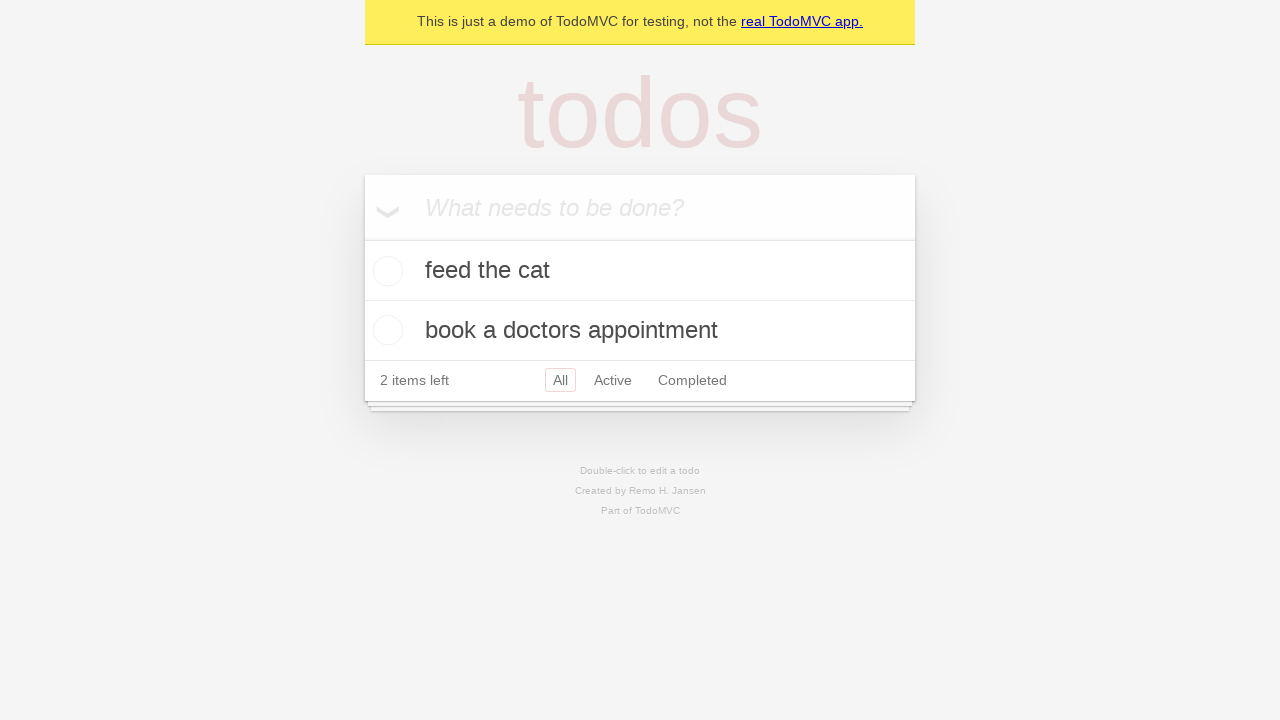